Tests select dropdown functionality by selecting an option and verifying the selection

Starting URL: https://eviltester.github.io/supportclasses/

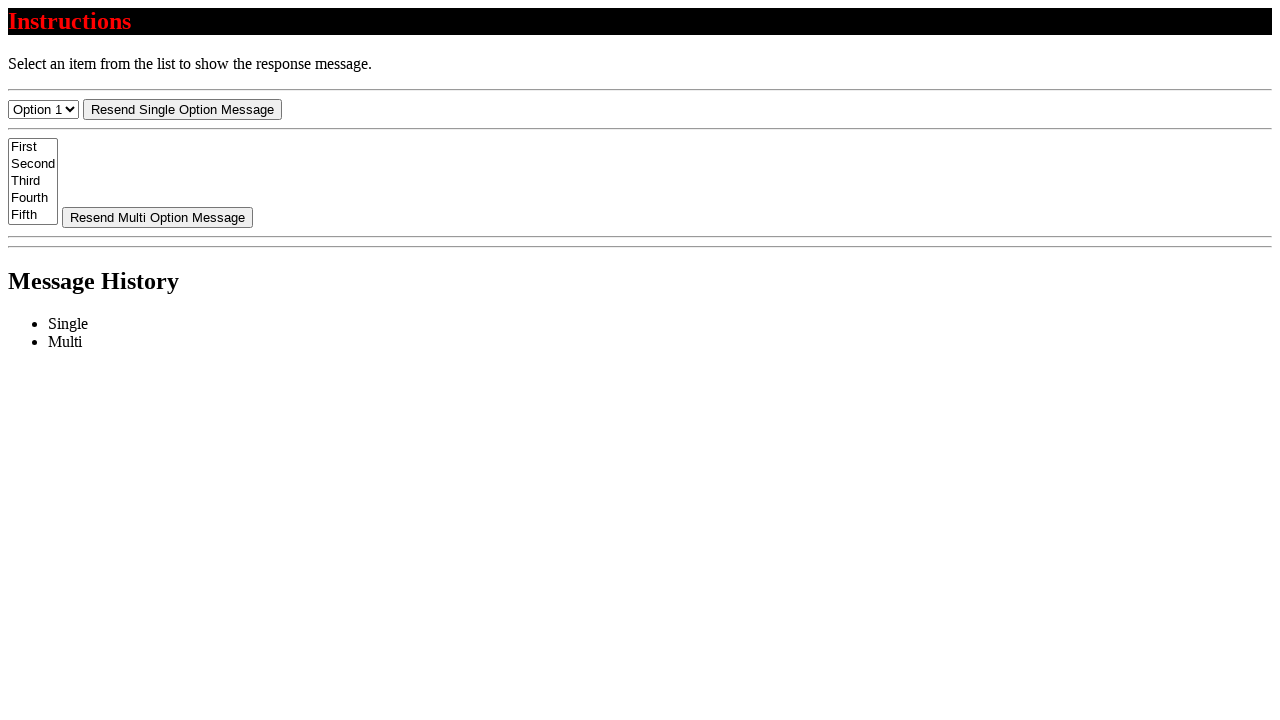

Selected 'Option 3' from the dropdown menu on #select-menu
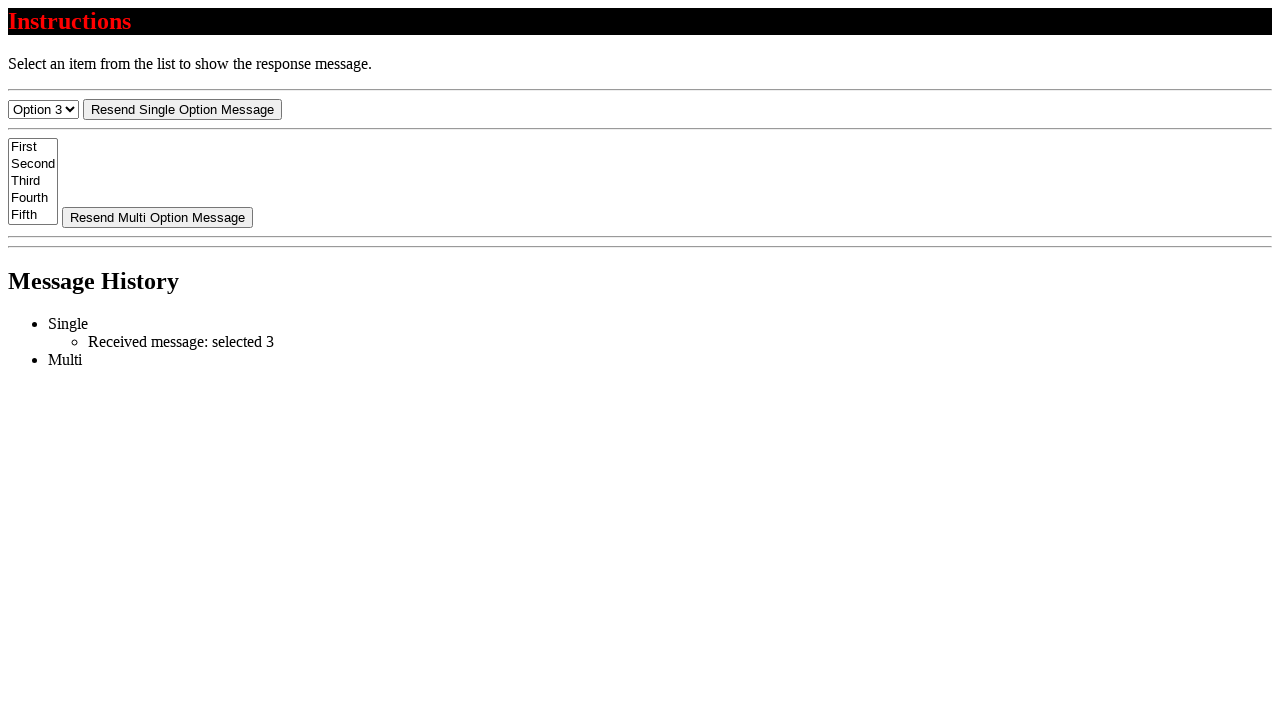

Retrieved the selected value from the dropdown
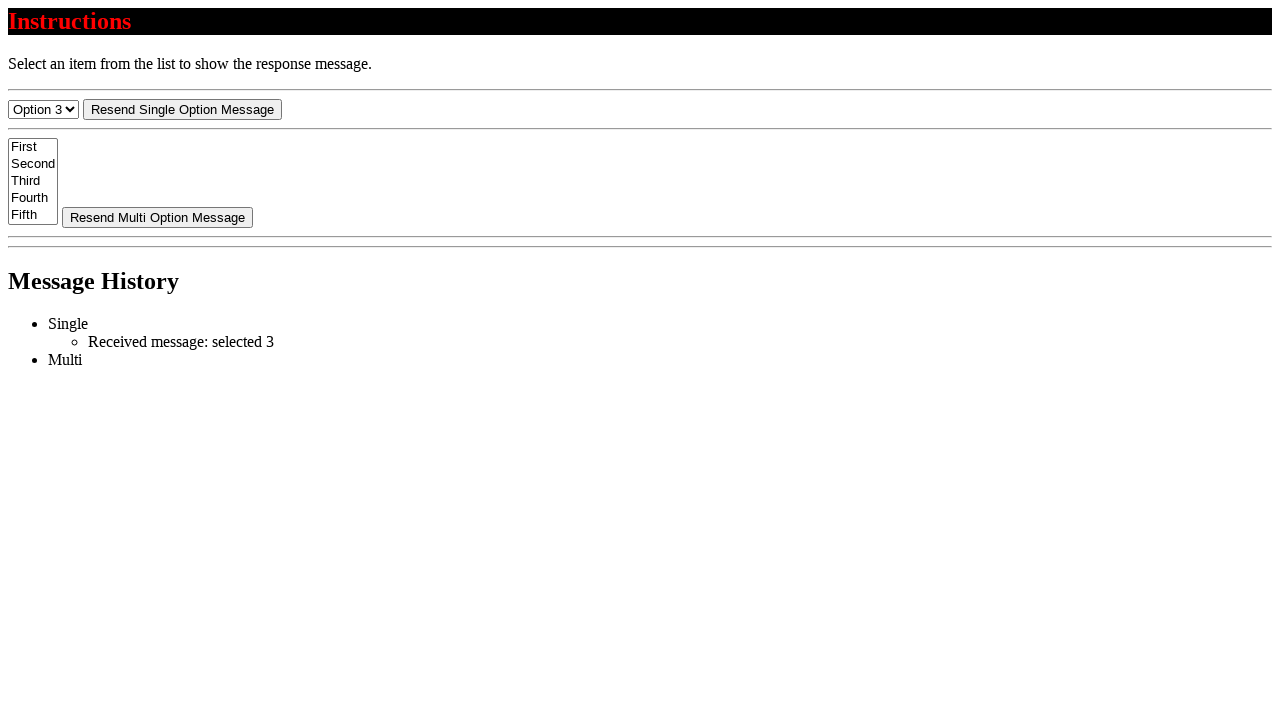

Verified that the selected value is '3'
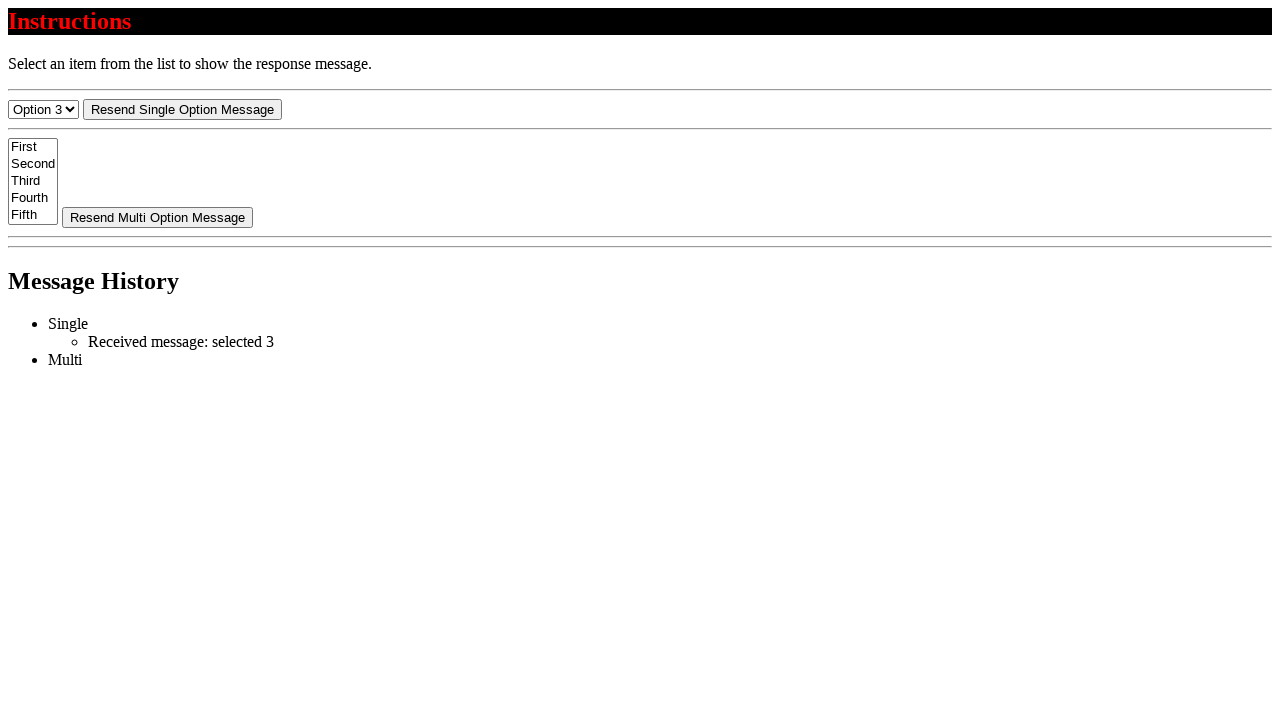

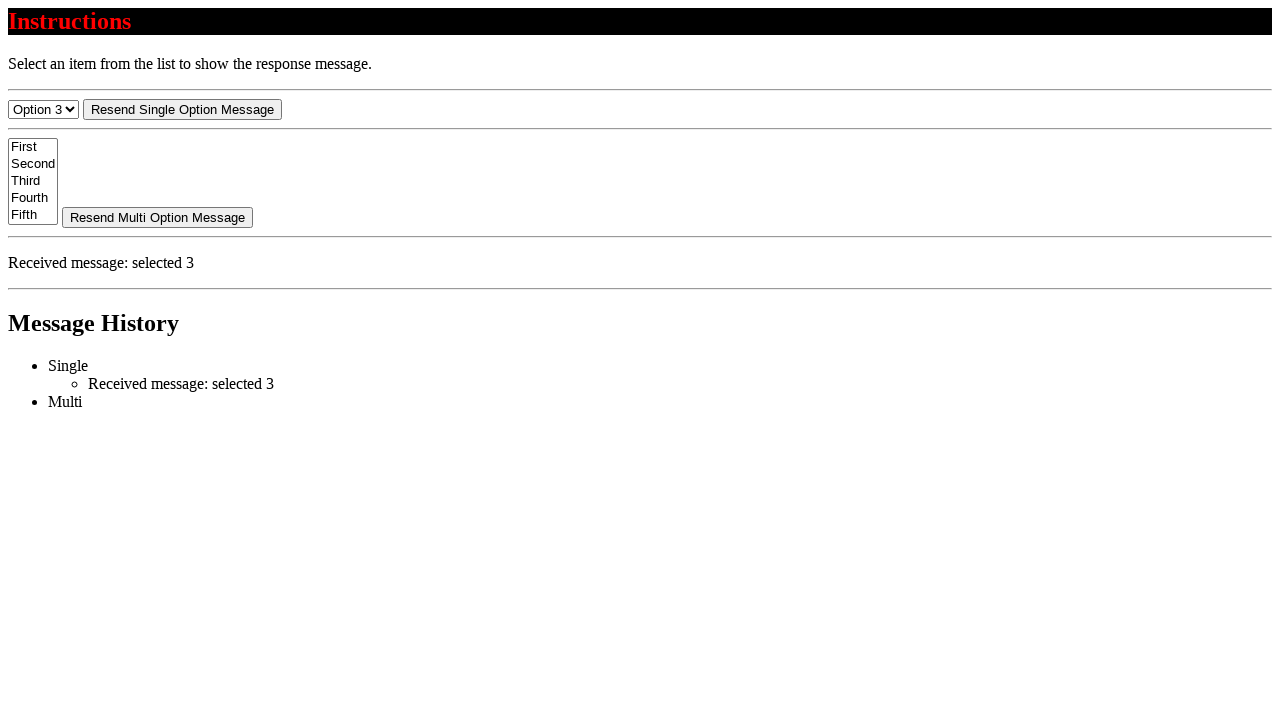